Tests file upload functionality by uploading a test file and submitting the form

Starting URL: https://the-internet.herokuapp.com/upload

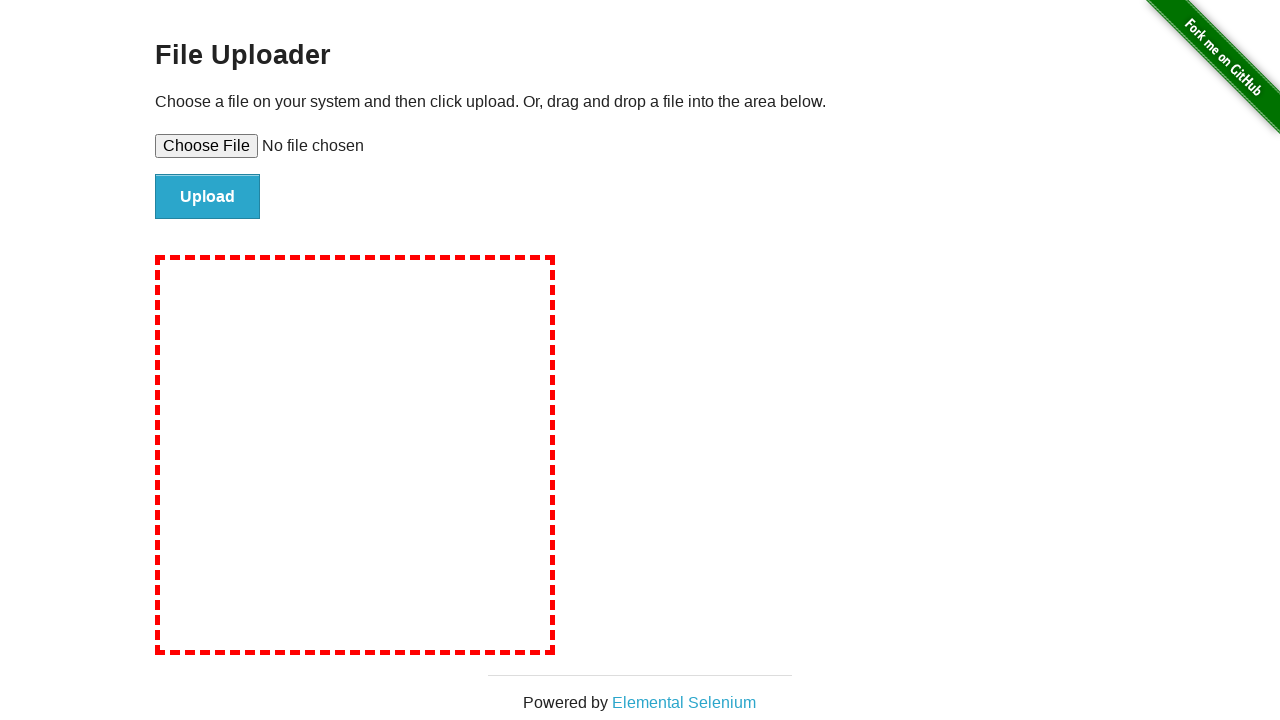

Set input file for upload with temporary test file
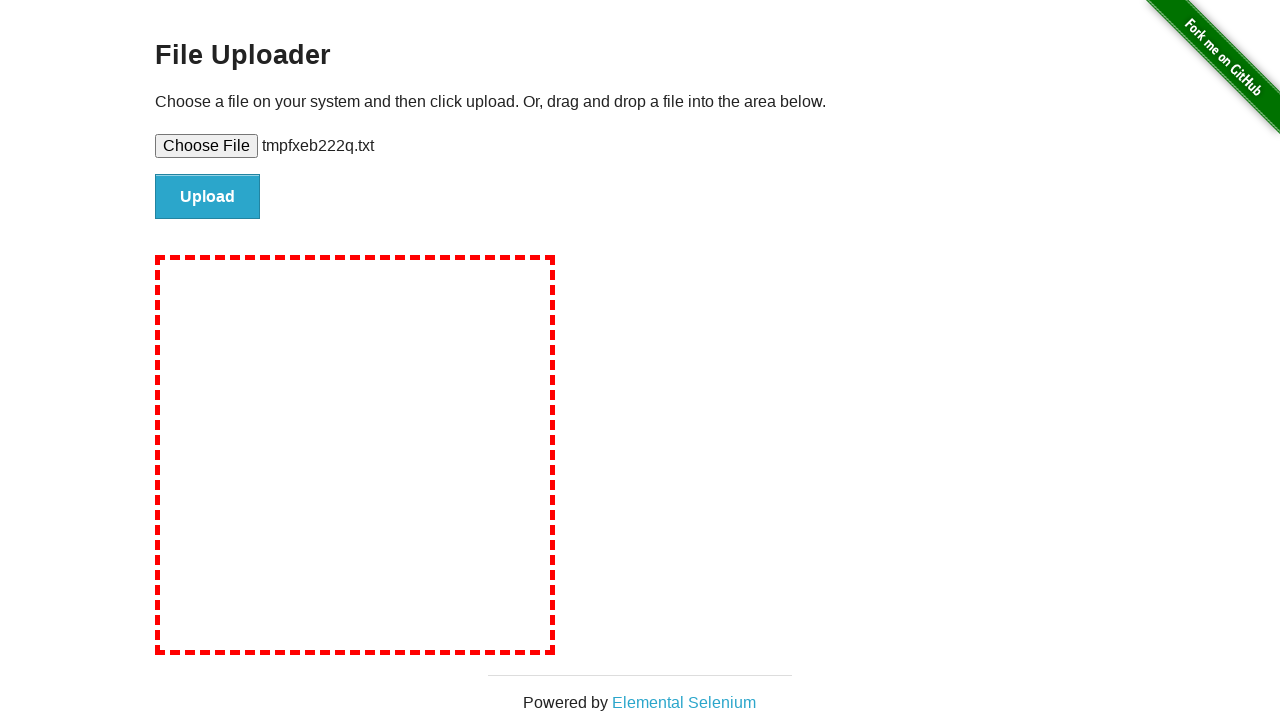

Clicked file submit button to upload the file at (208, 197) on #file-submit
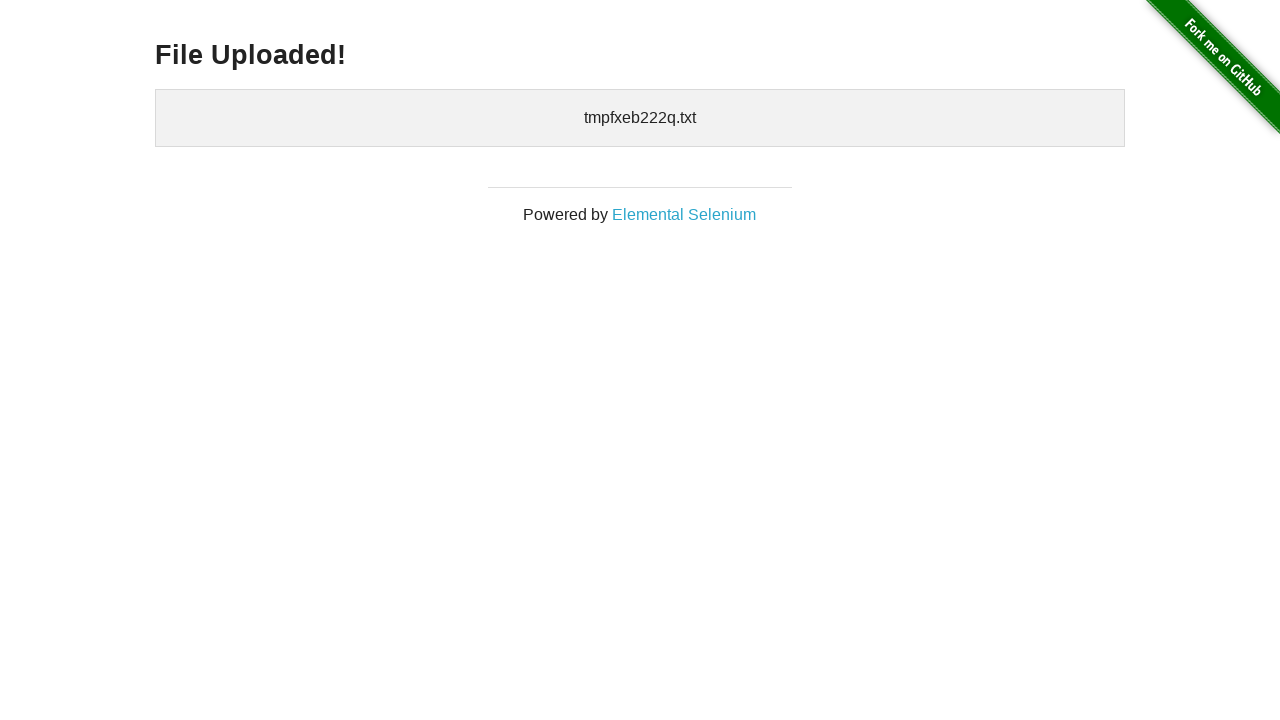

File upload confirmation message appeared
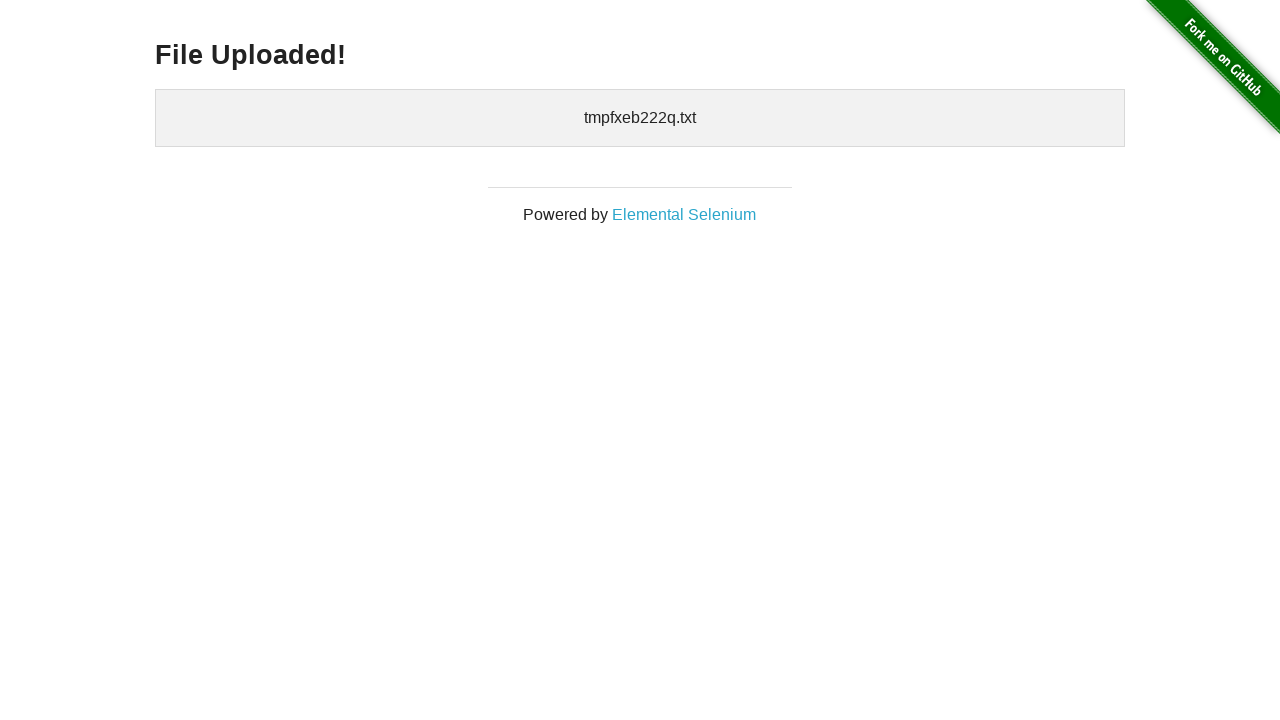

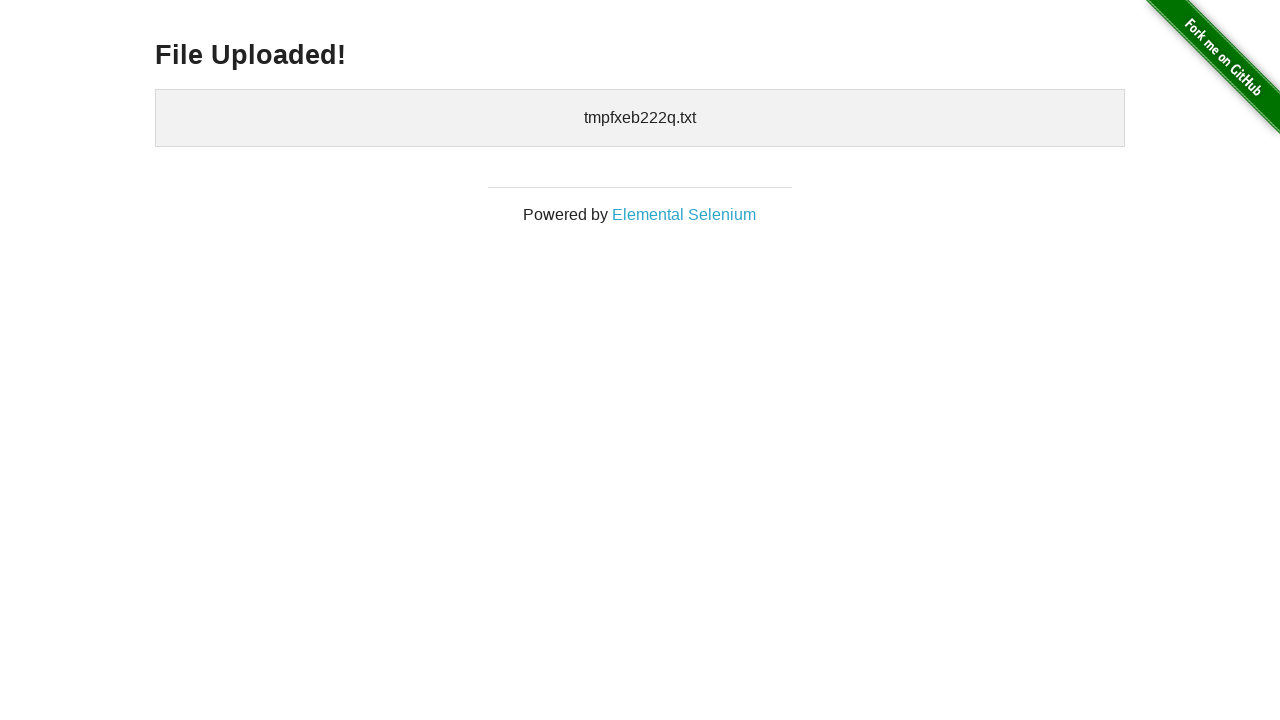